Tests redirect functionality by clicking a redirect link and verifying the URL changes and the new page loads correctly.

Starting URL: https://the-internet.herokuapp.com/redirector

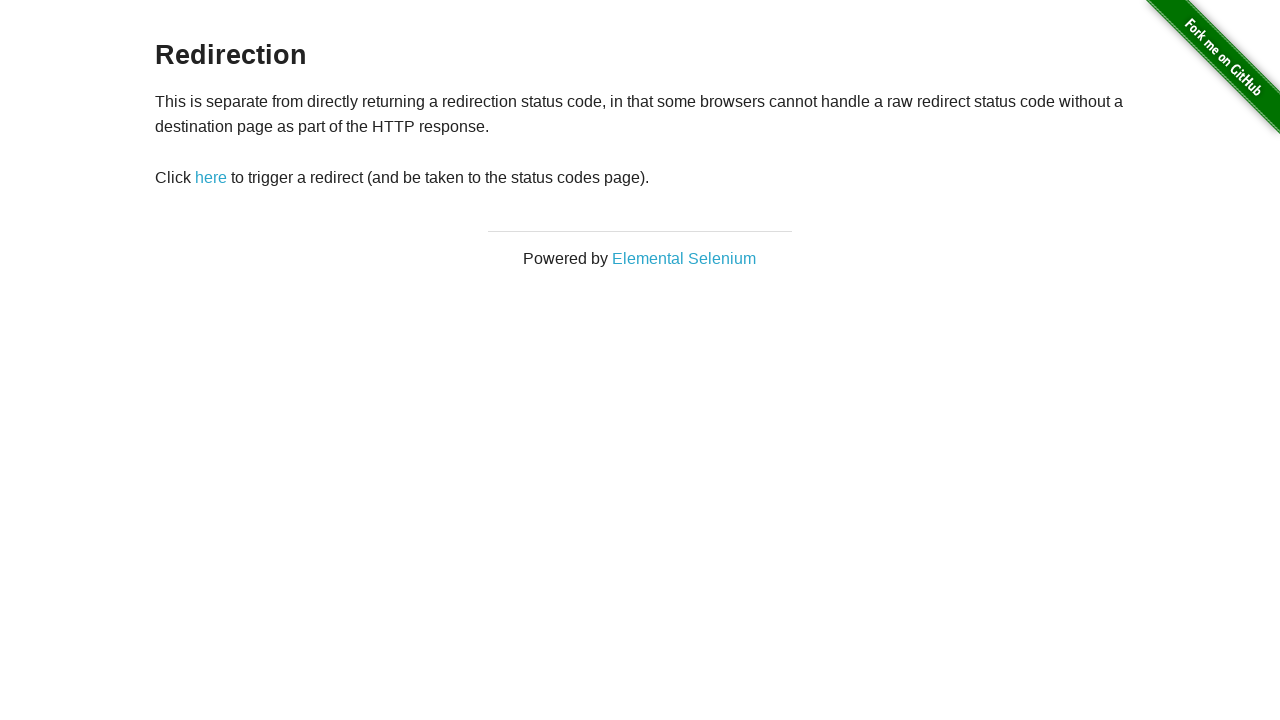

Waited for 'Redirection' heading to load on initial page
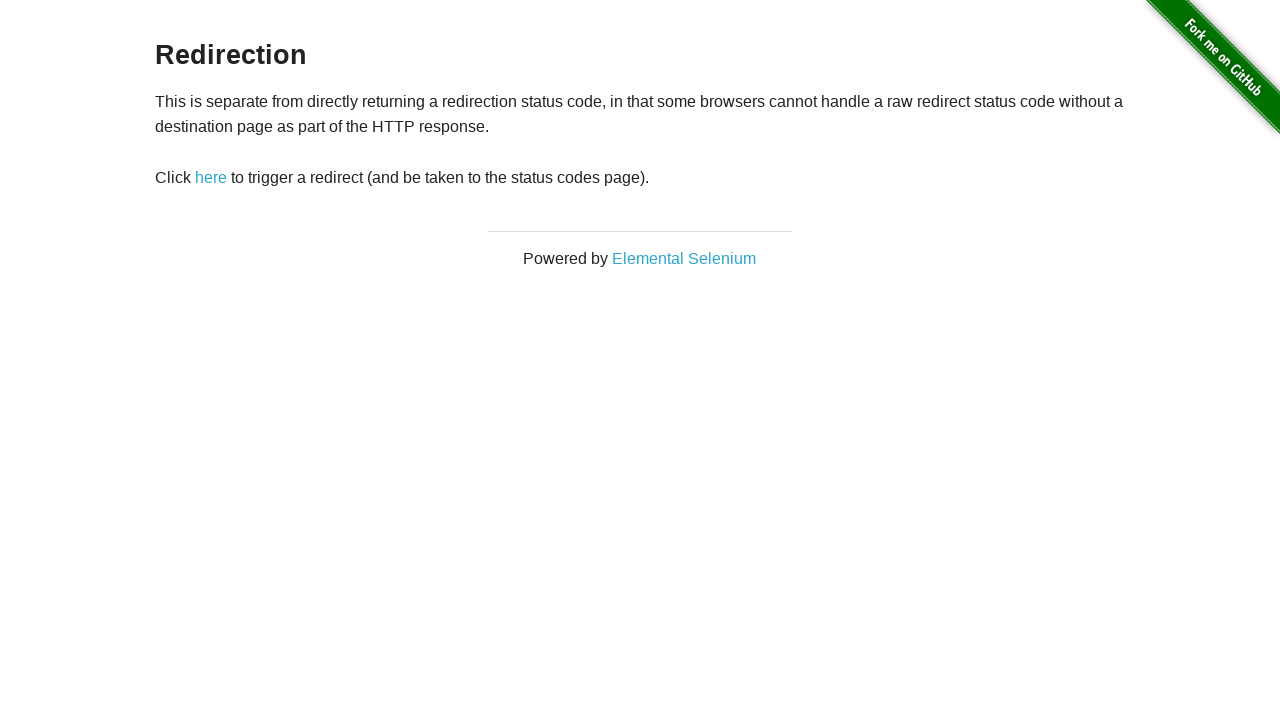

Waited for redirect link element to be present
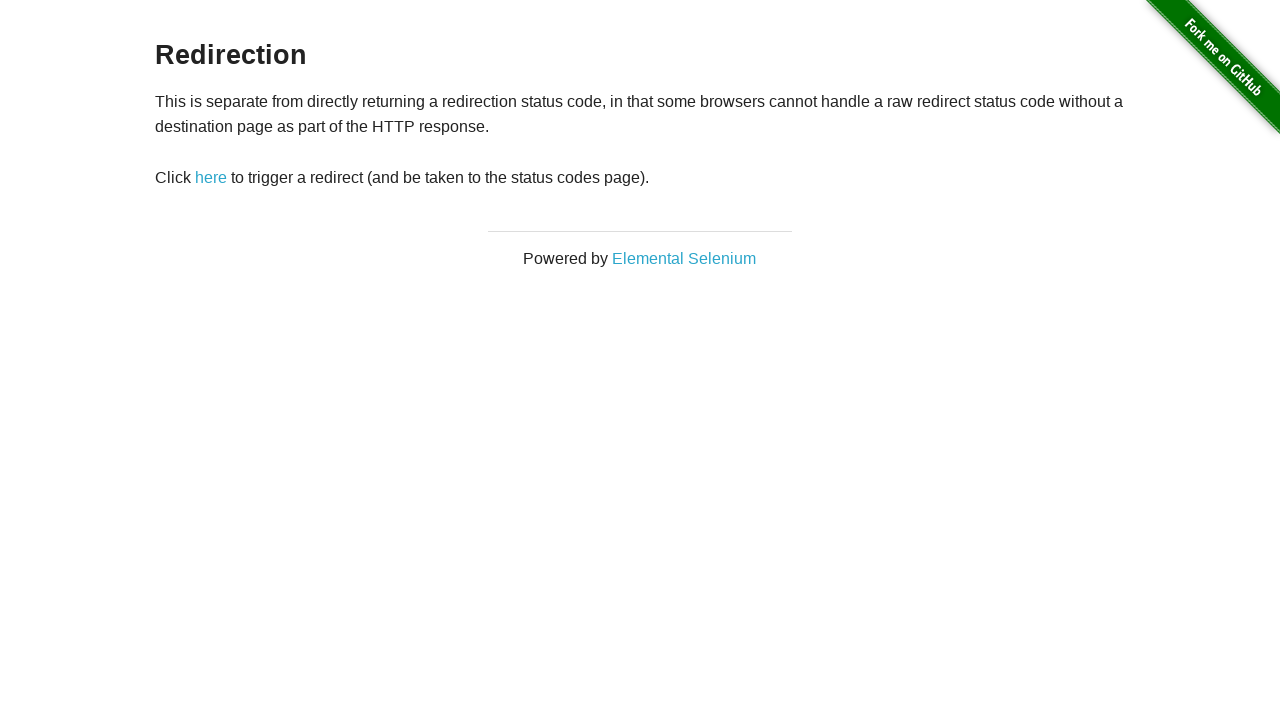

Verified initial URL is https://the-internet.herokuapp.com/redirector
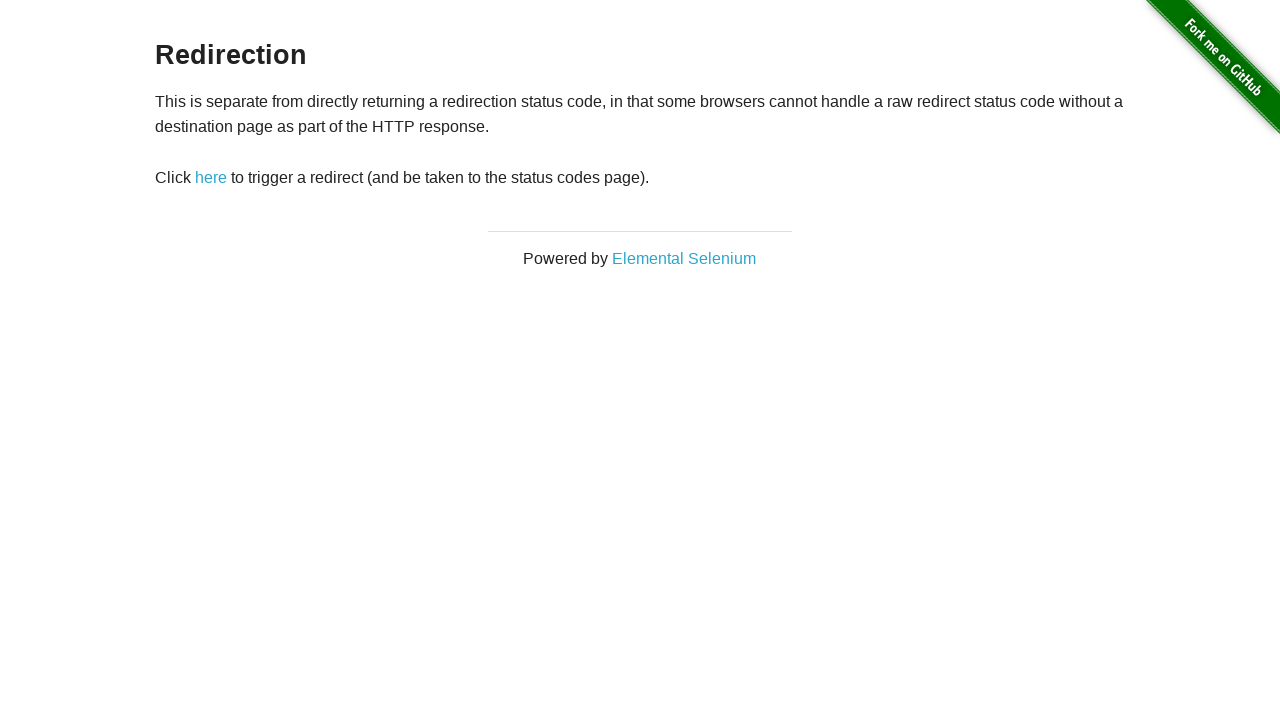

Clicked the redirect link at (211, 178) on #redirect
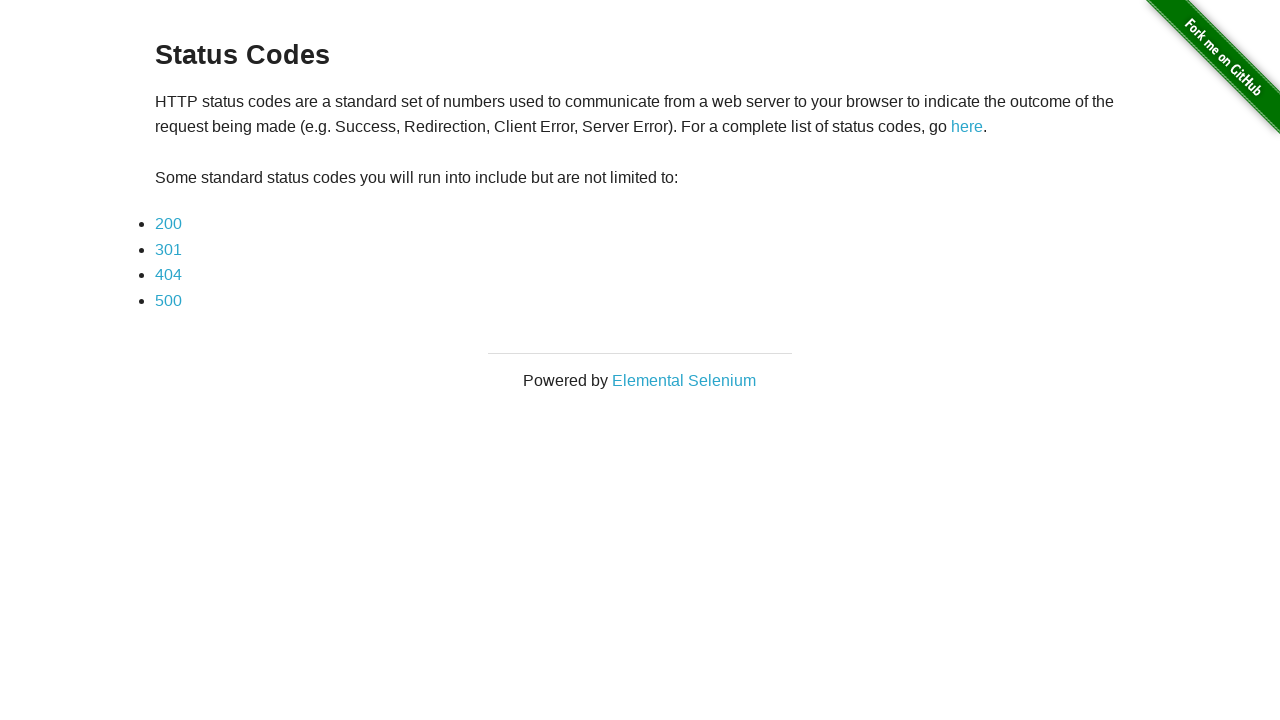

Waited for URL to change to https://the-internet.herokuapp.com/status_codes
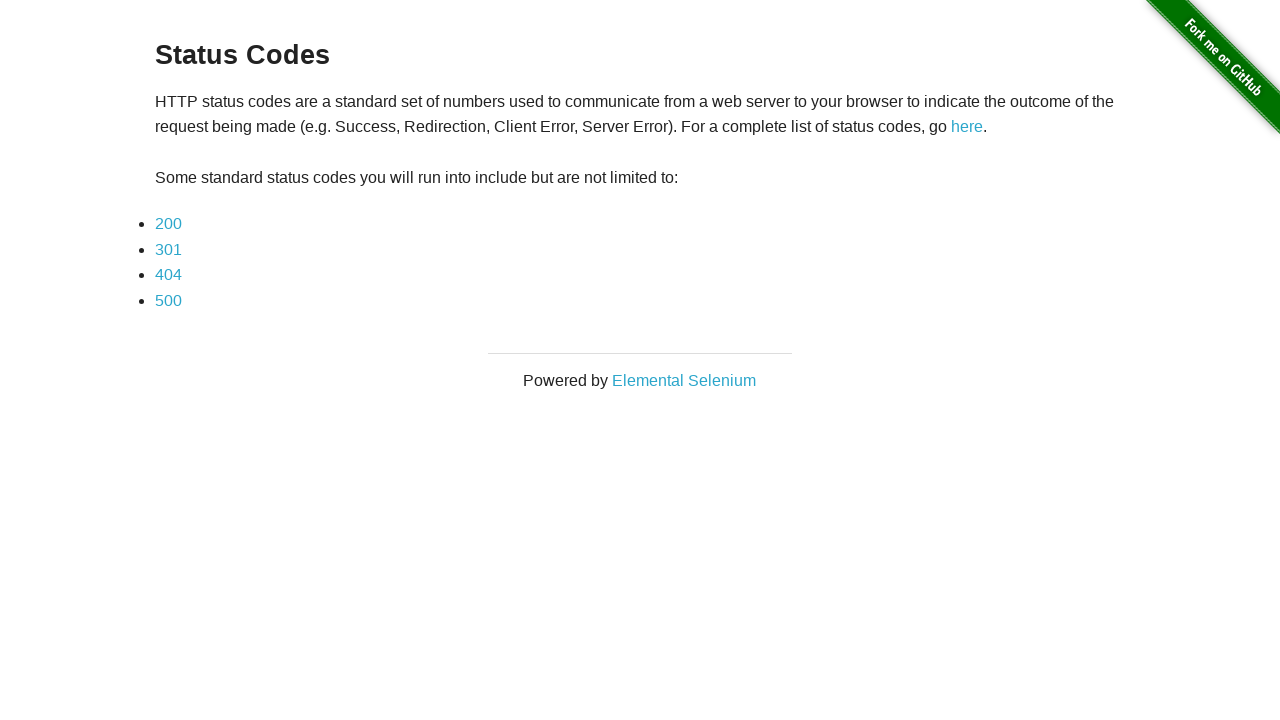

Verified redirected page URL is https://the-internet.herokuapp.com/status_codes
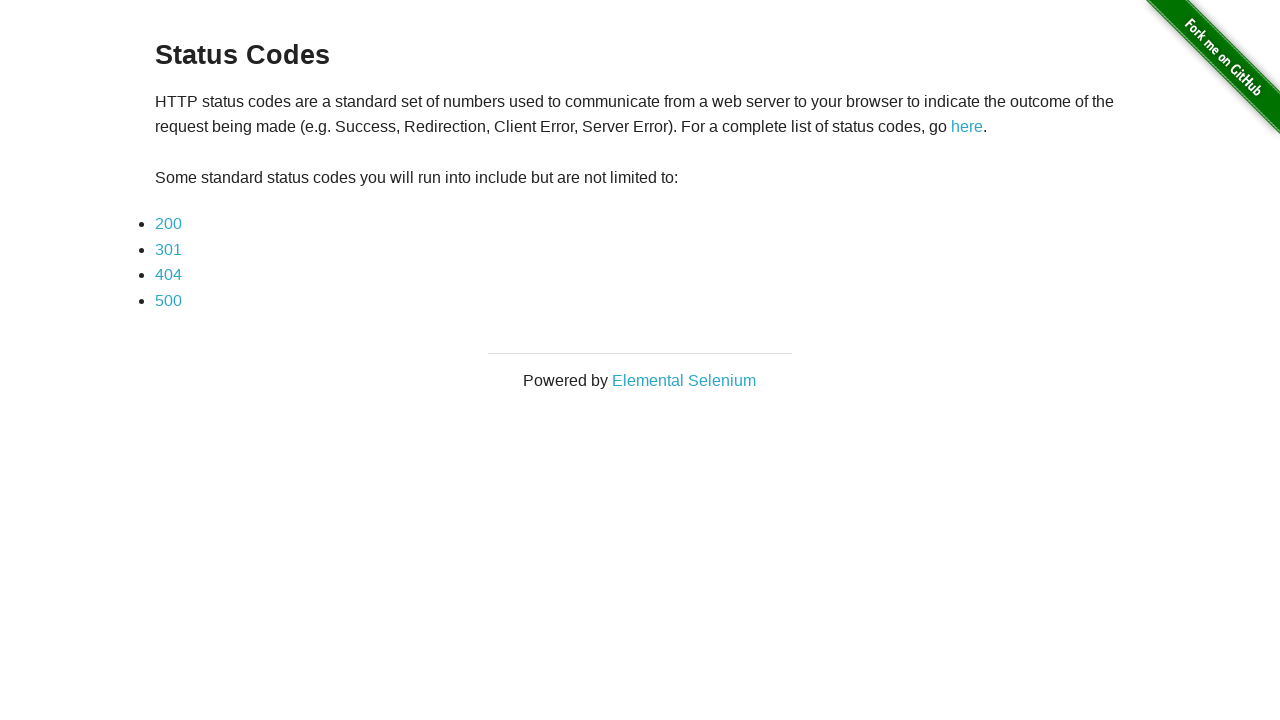

Waited for 'Status Codes' heading to load on redirected page
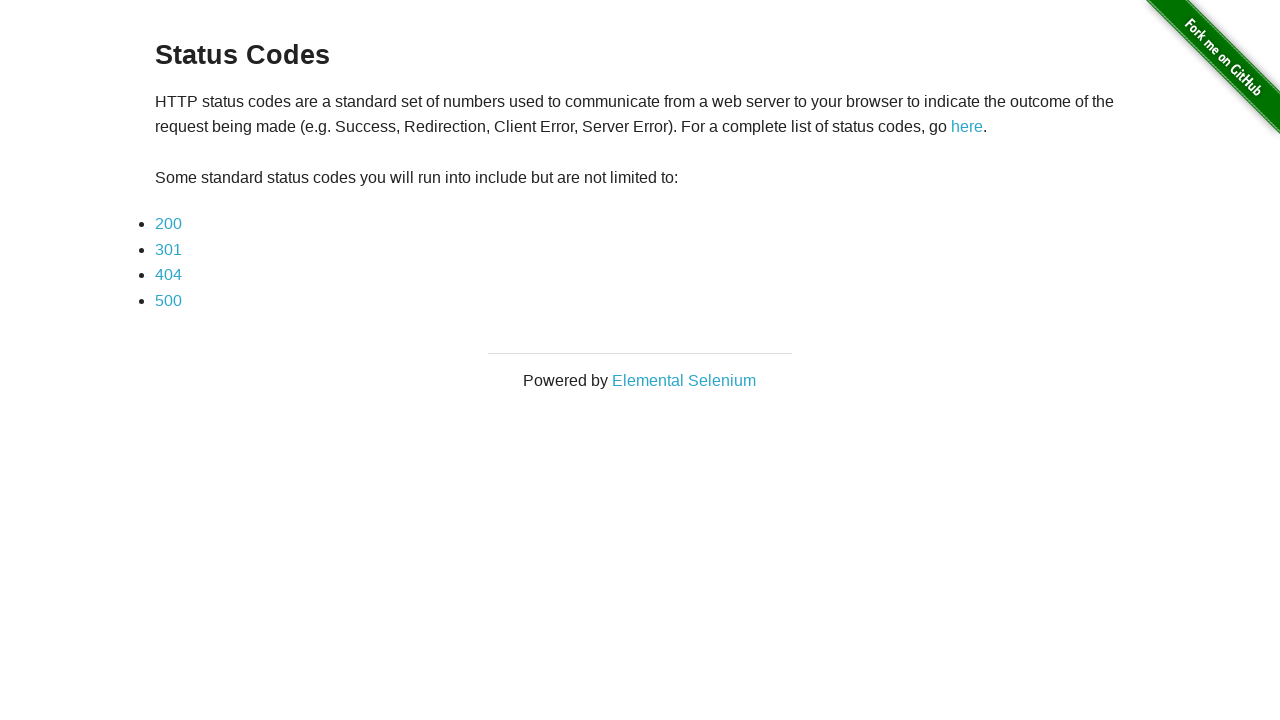

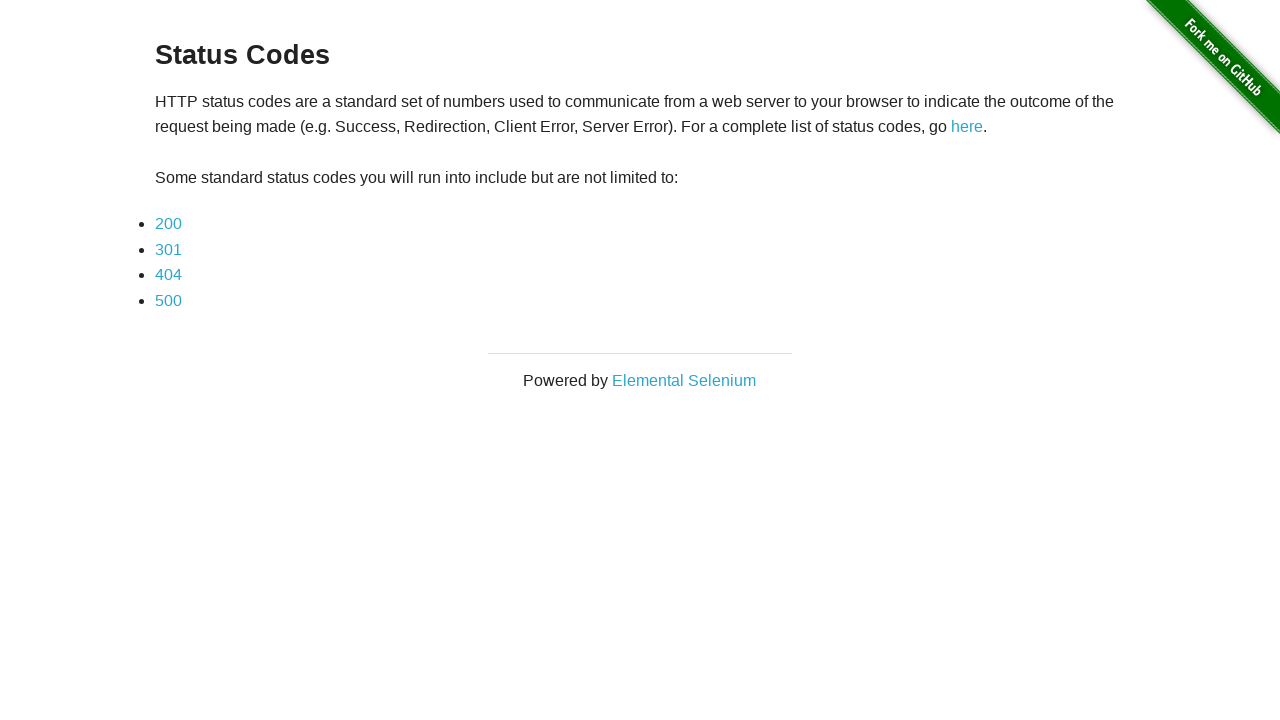